Tests navigation by clicking on the "A/B Testing" link

Starting URL: https://the-internet.herokuapp.com/

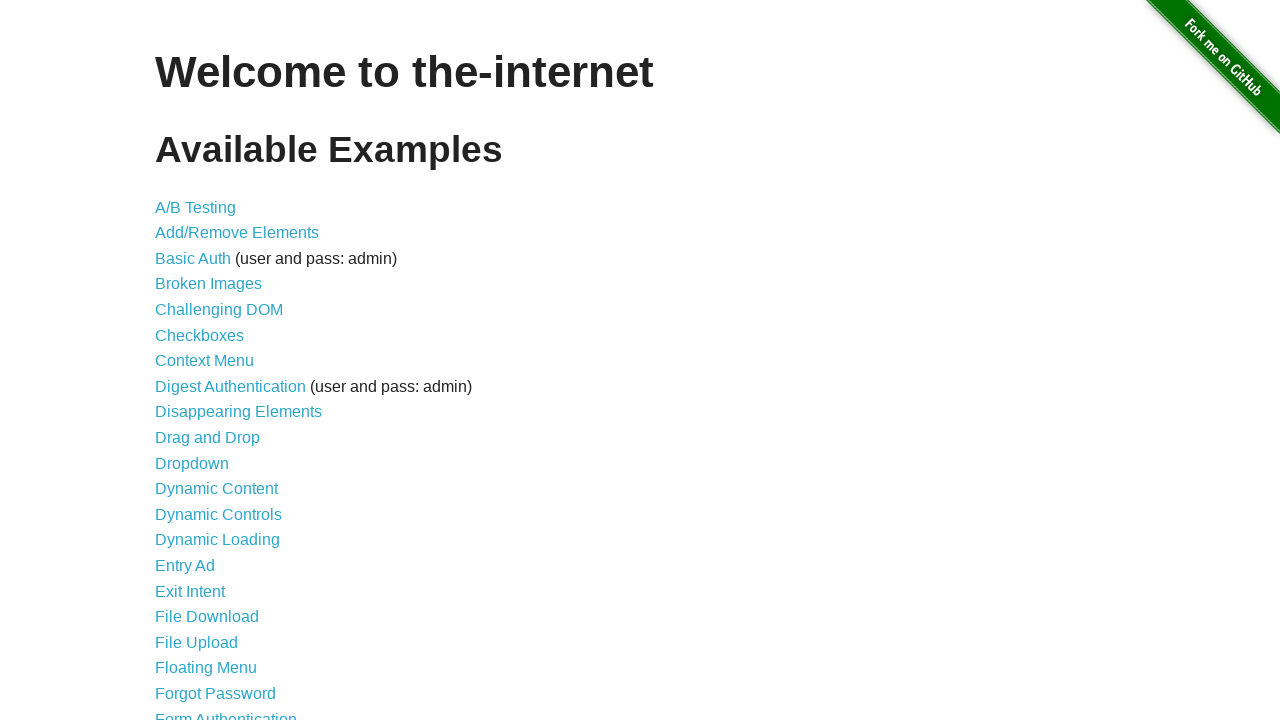

Navigated to the-internet.herokuapp.com home page
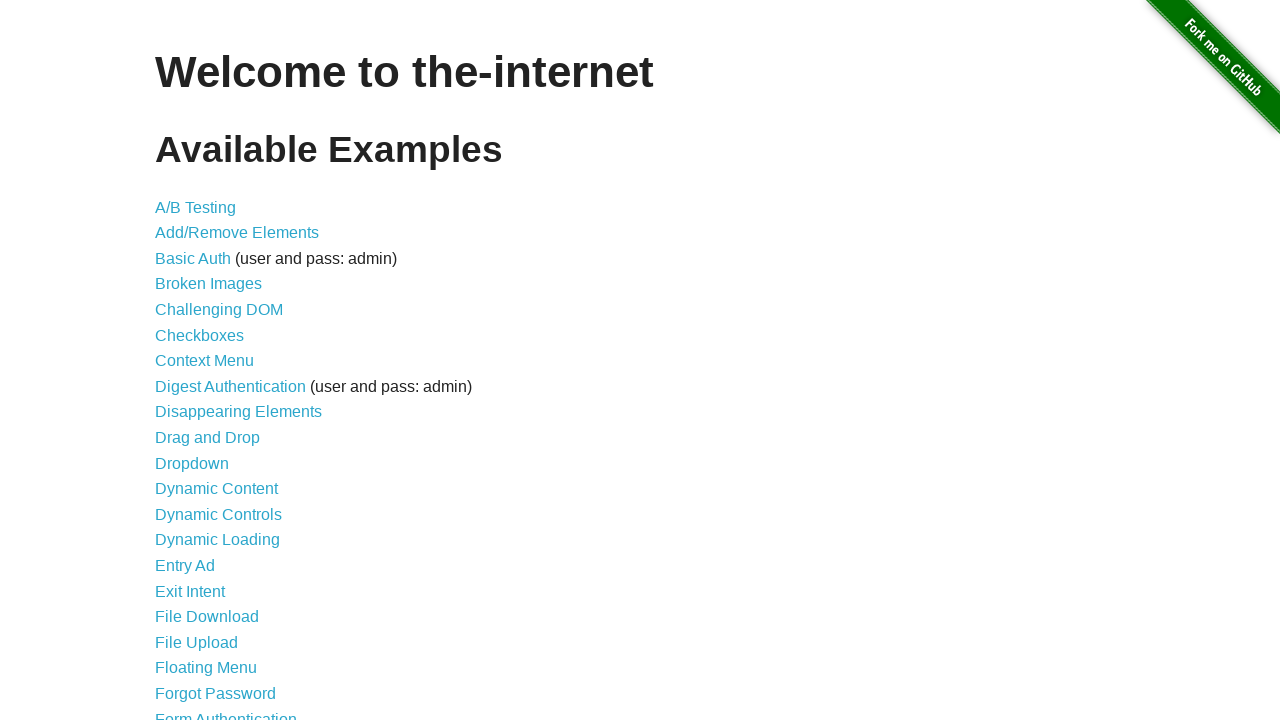

Clicked on the 'A/B Testing' link at (196, 207) on text=A/B Testing
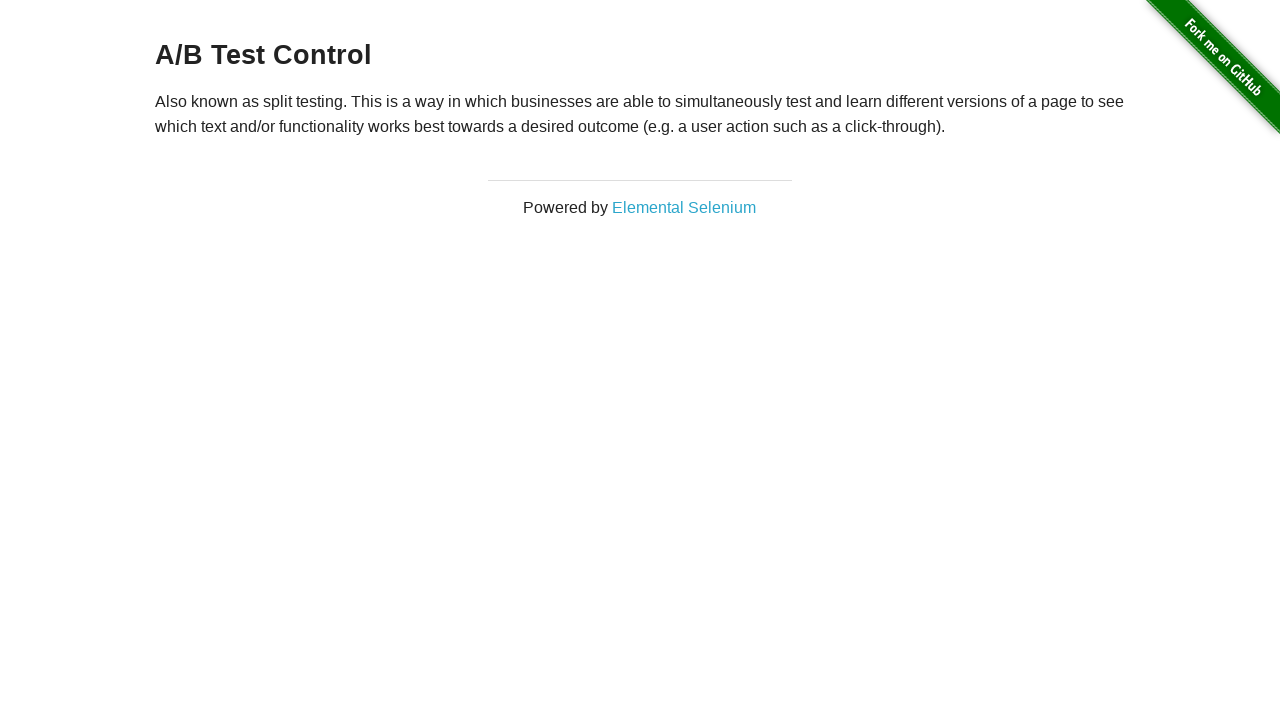

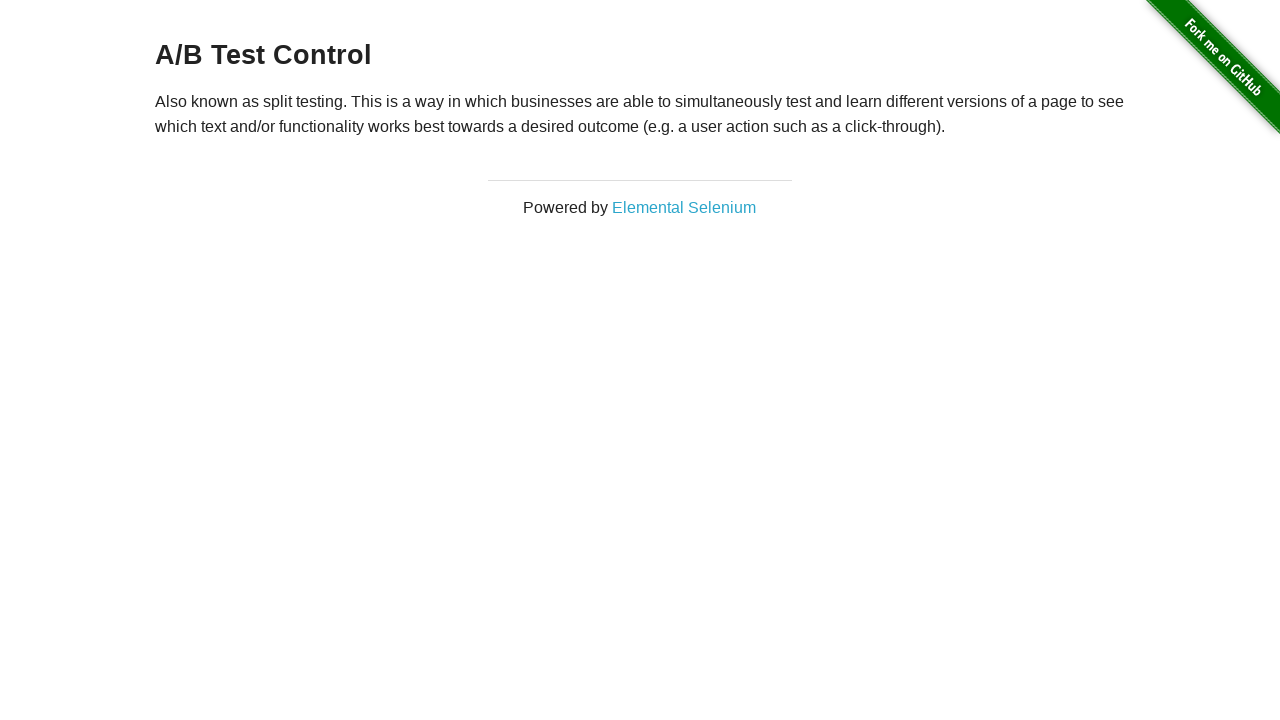